Tests that other controls are hidden when editing a todo item

Starting URL: https://demo.playwright.dev/todomvc

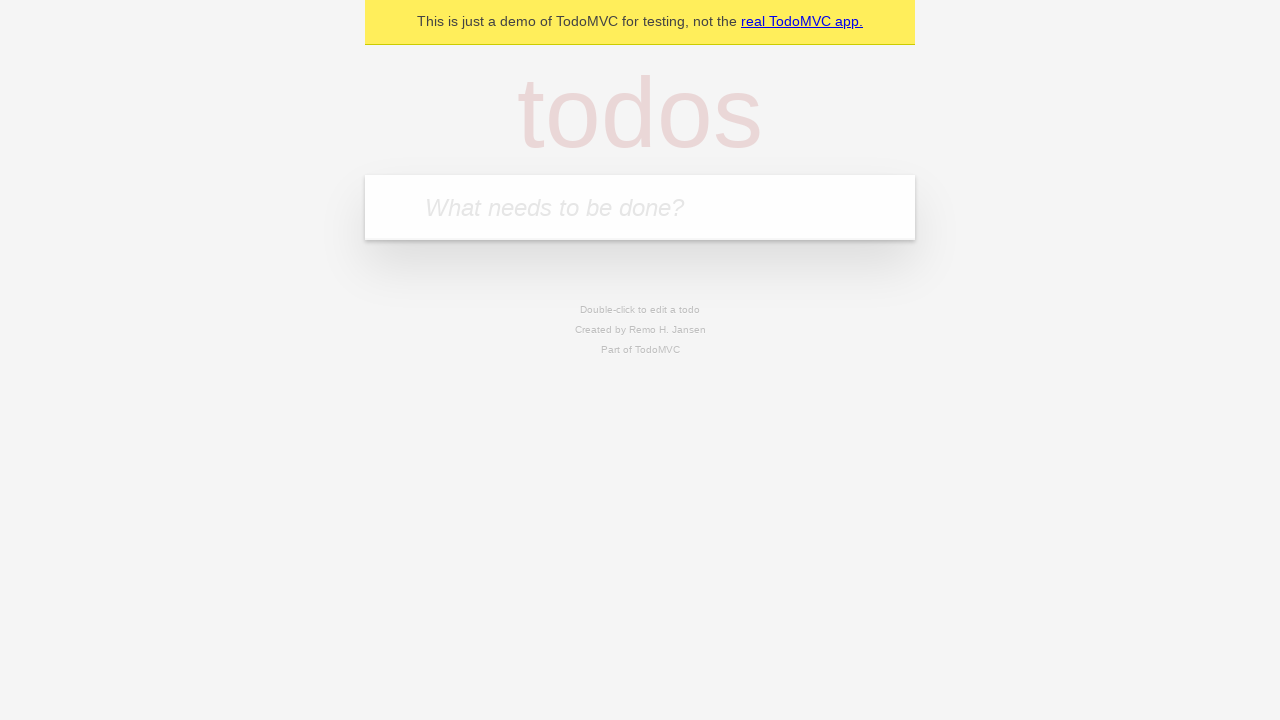

Filled input field with 'buy some cheese' on internal:attr=[placeholder="What needs to be done?"i]
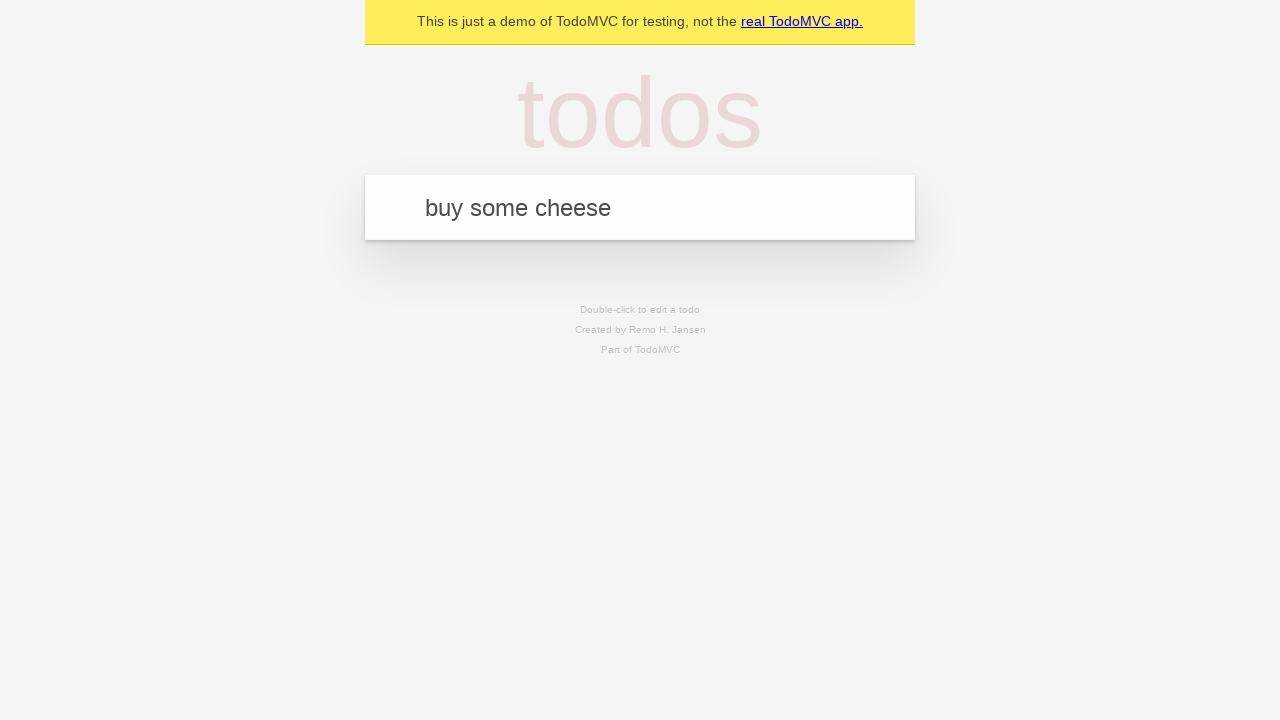

Pressed Enter to create first todo on internal:attr=[placeholder="What needs to be done?"i]
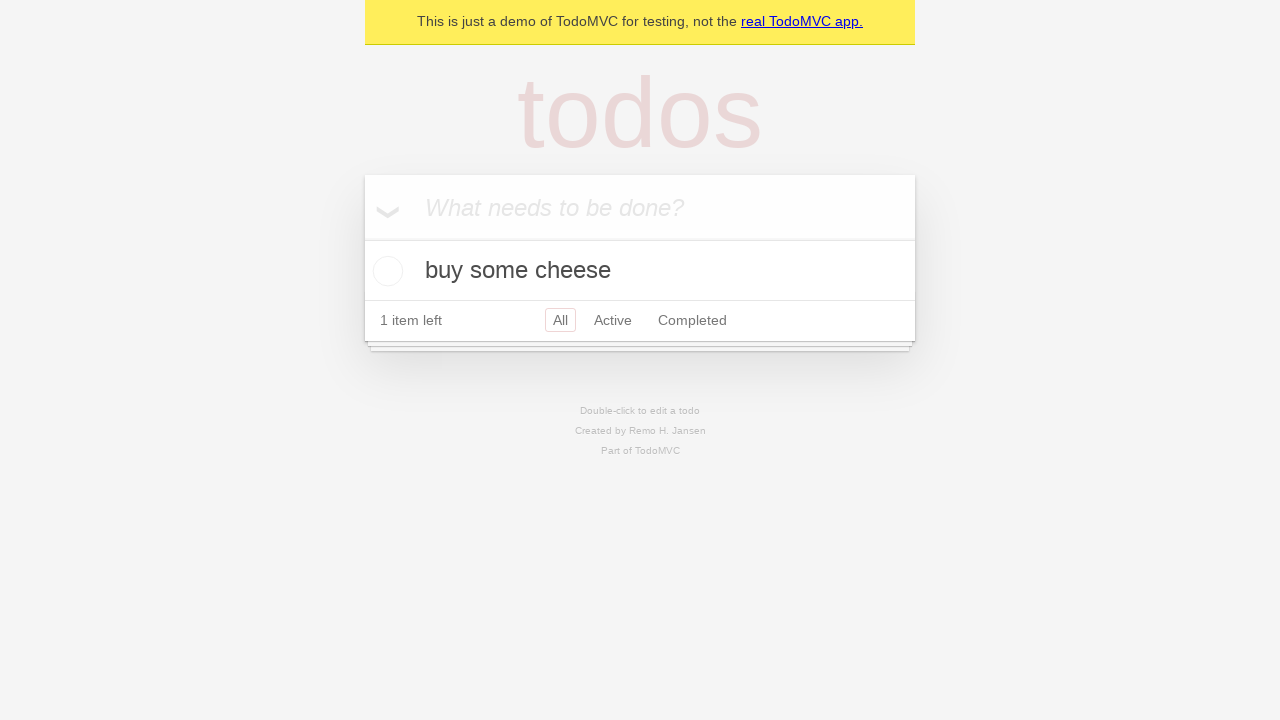

Filled input field with 'feed the cat' on internal:attr=[placeholder="What needs to be done?"i]
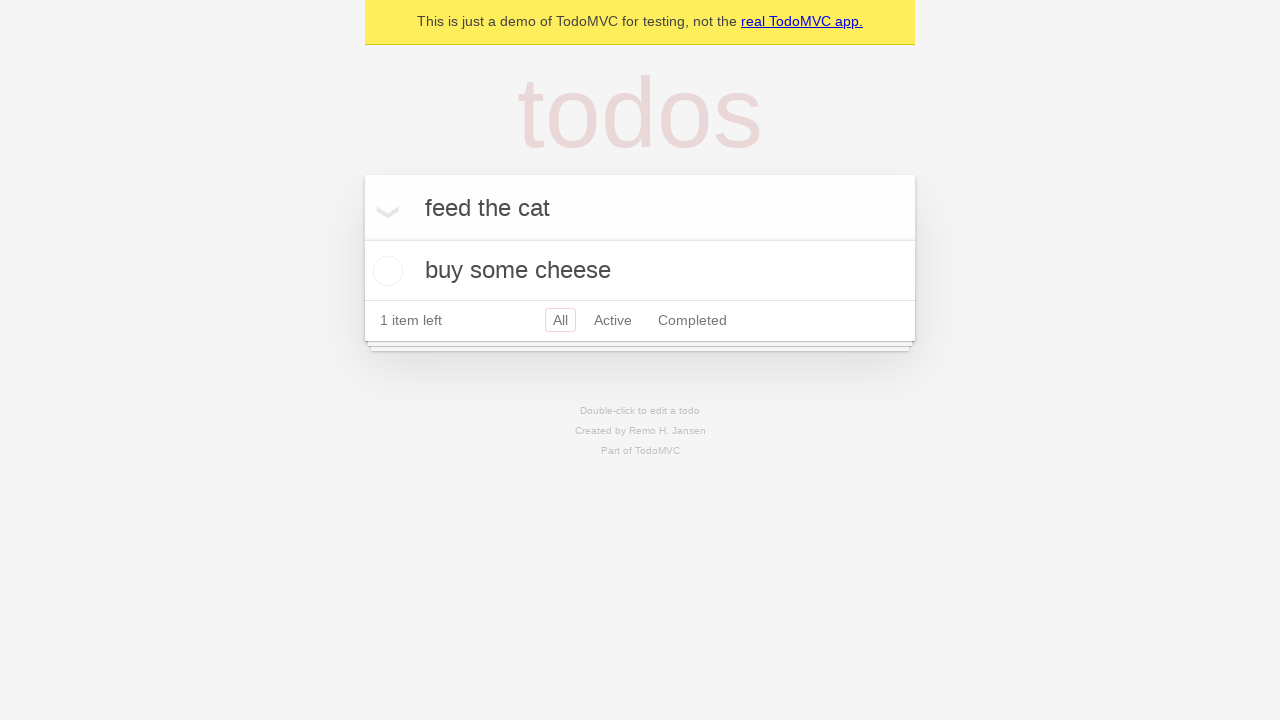

Pressed Enter to create second todo on internal:attr=[placeholder="What needs to be done?"i]
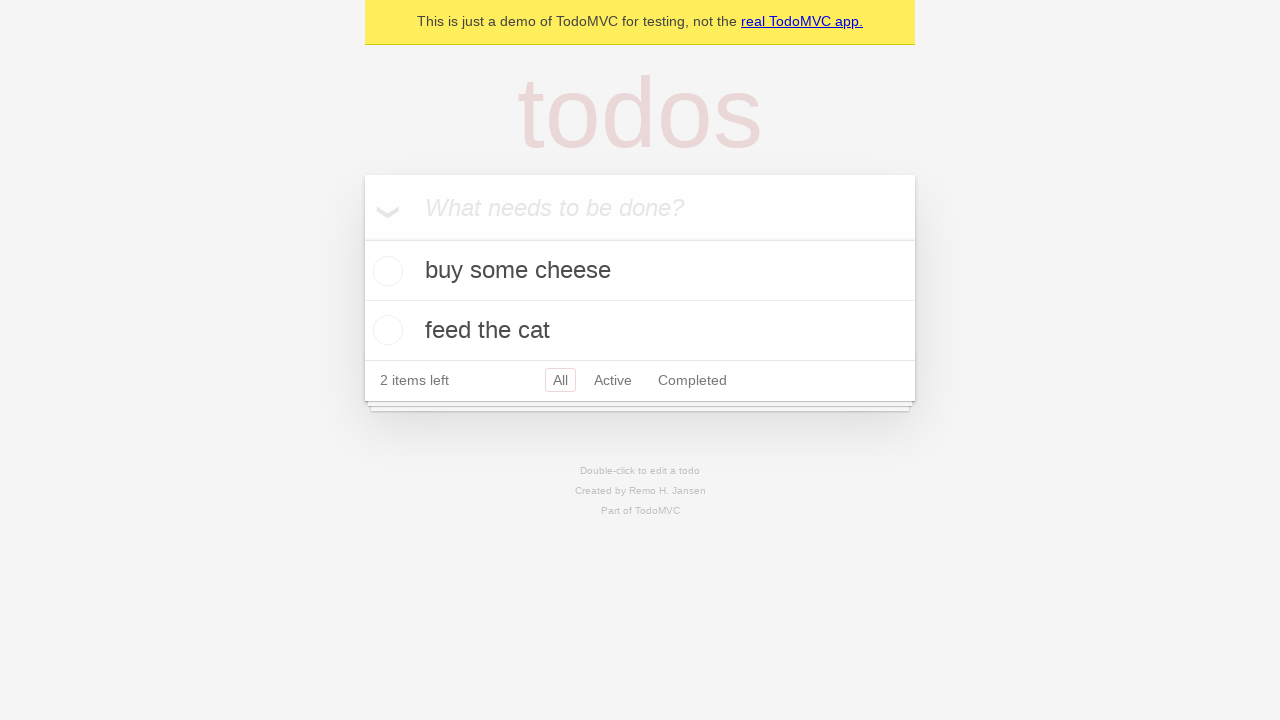

Filled input field with 'book a doctors appointment' on internal:attr=[placeholder="What needs to be done?"i]
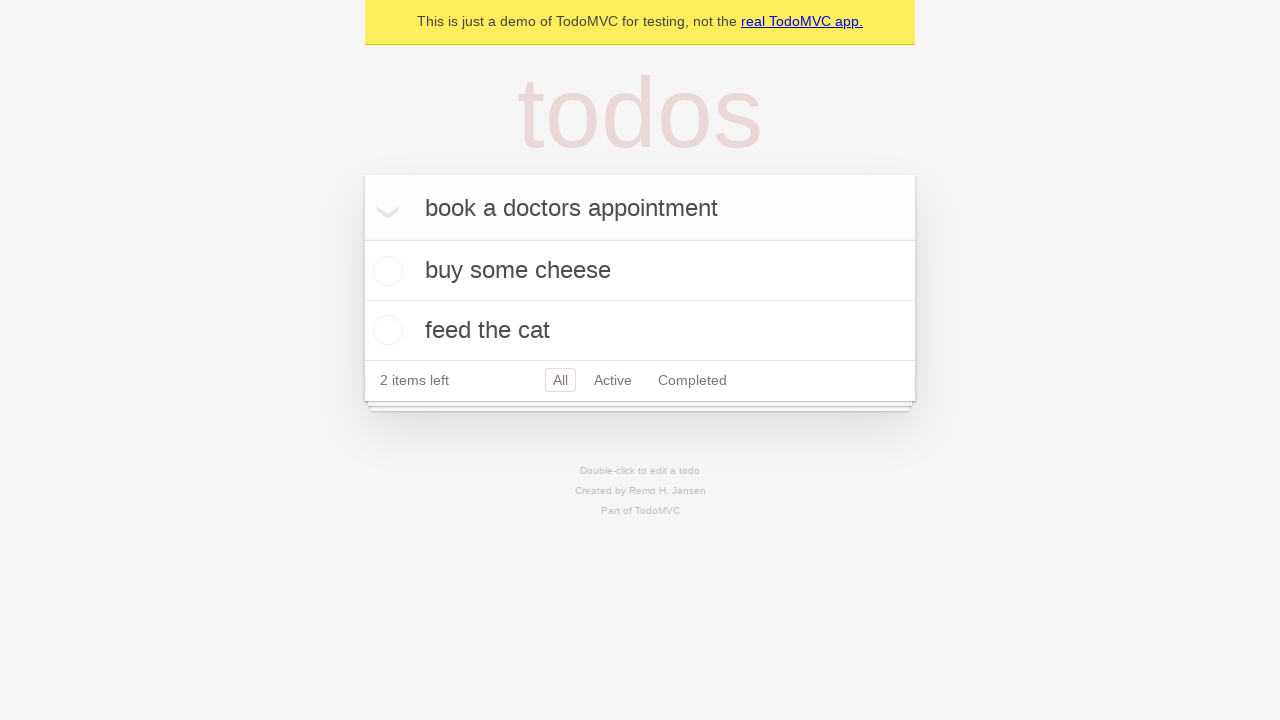

Pressed Enter to create third todo on internal:attr=[placeholder="What needs to be done?"i]
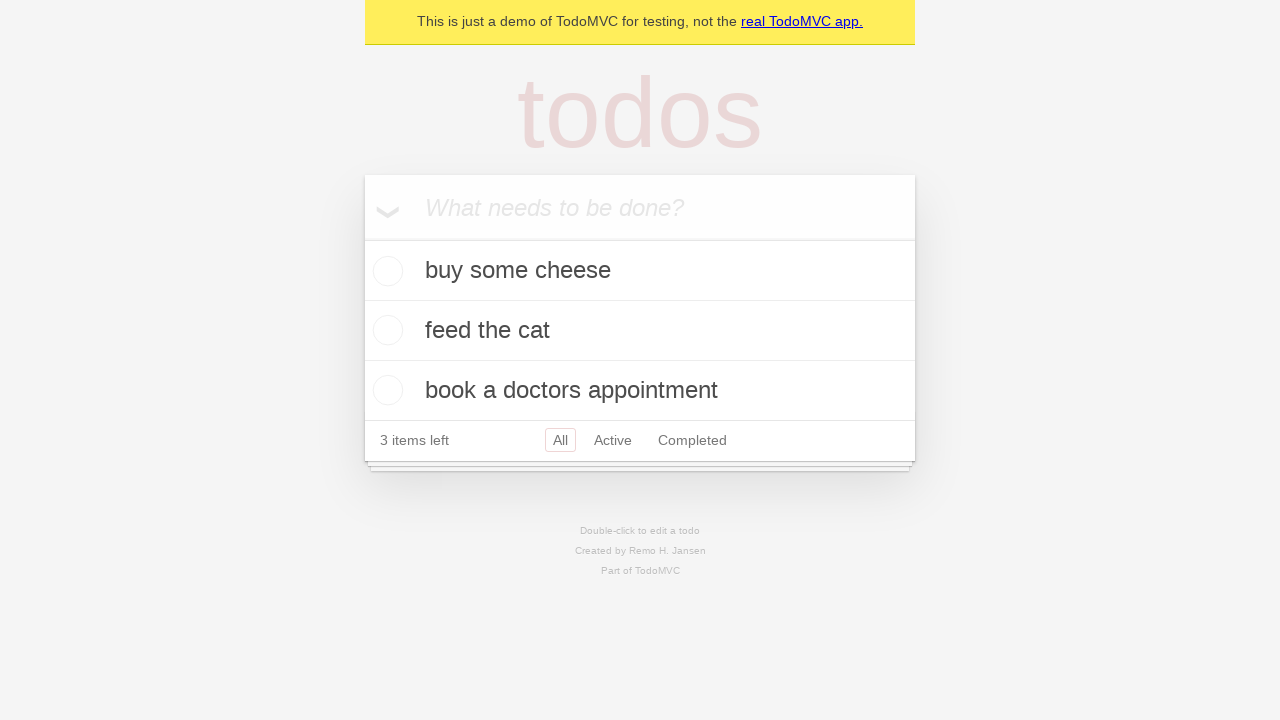

Waited for all three todo items to load
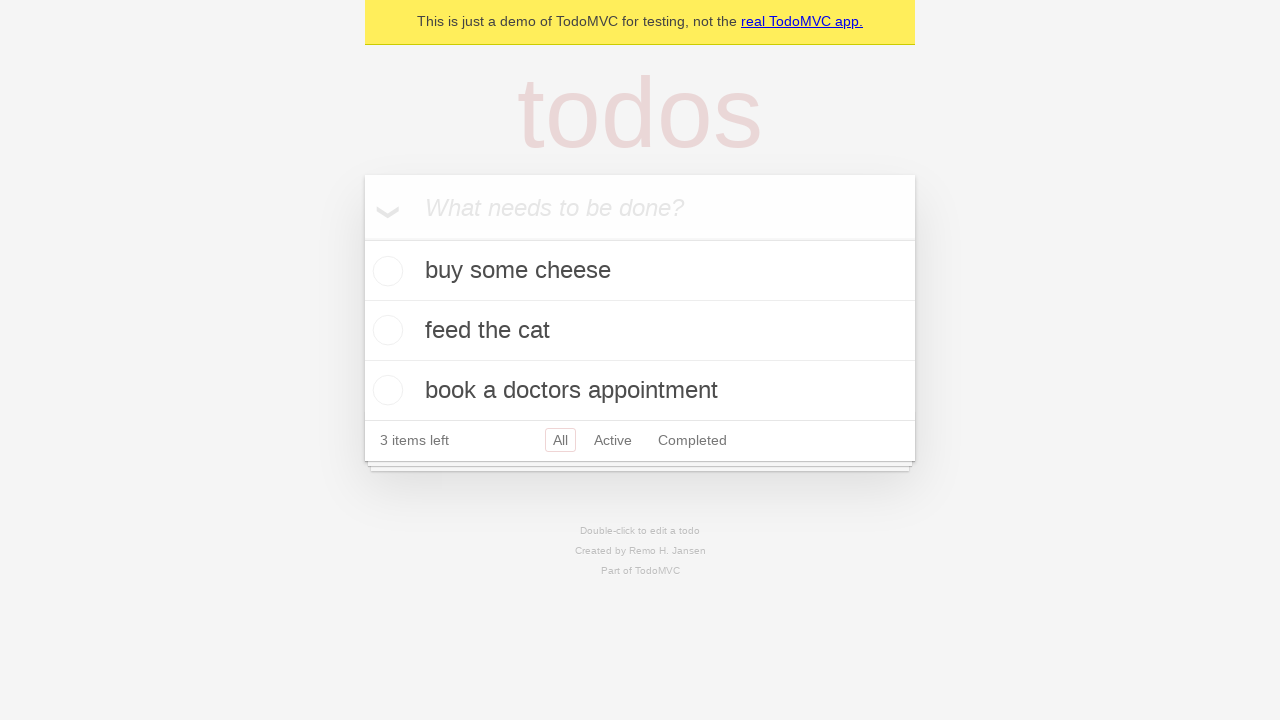

Double-clicked second todo item to enter edit mode at (640, 331) on [data-testid='todo-item'] >> nth=1
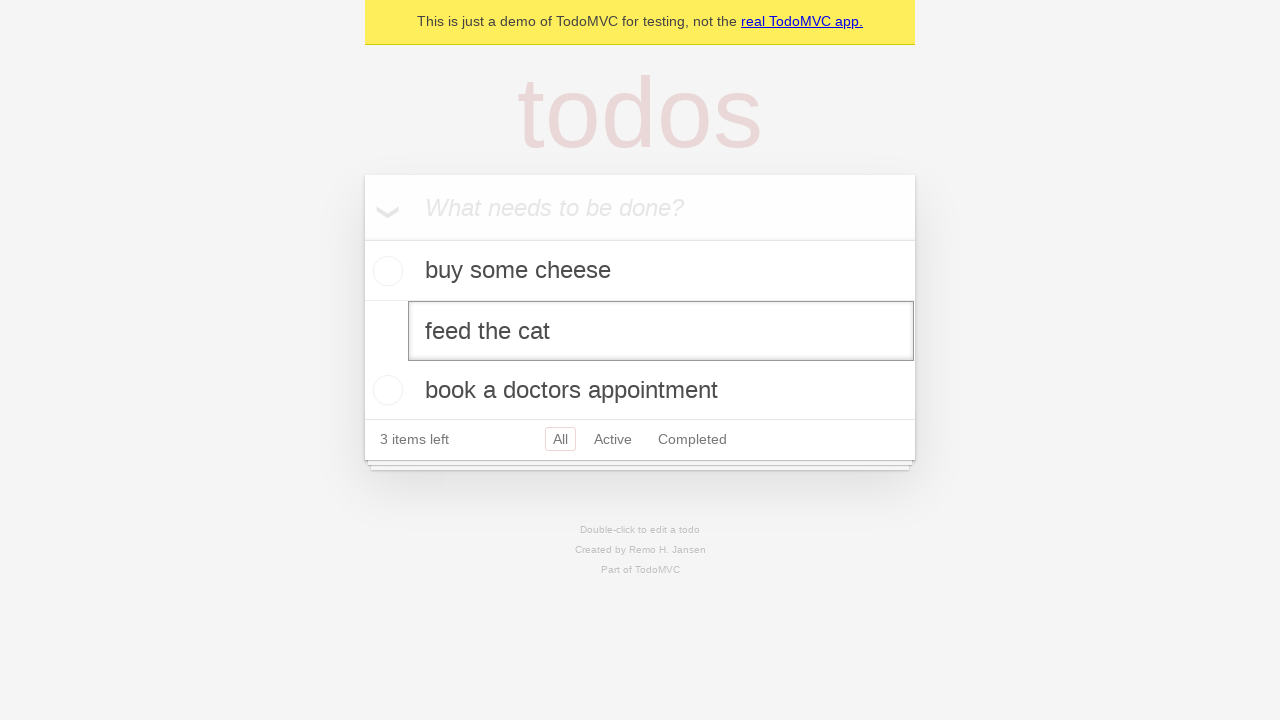

Waited for edit input field to become visible on second todo
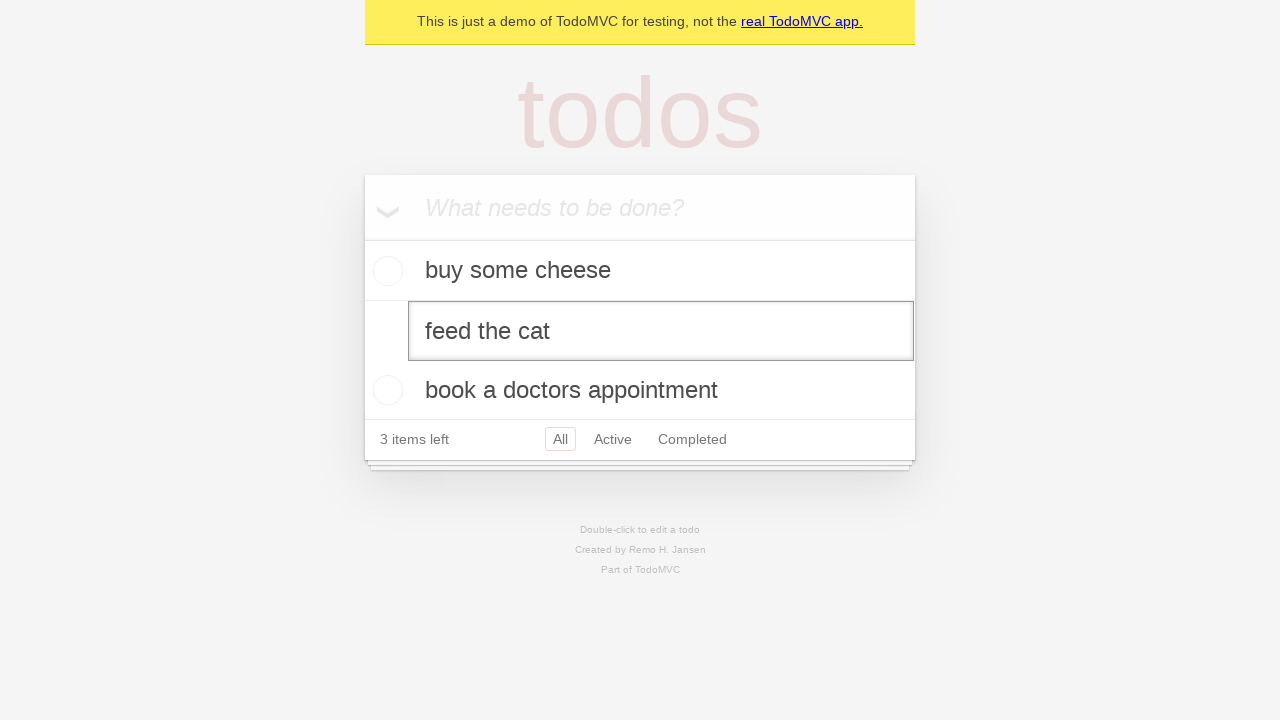

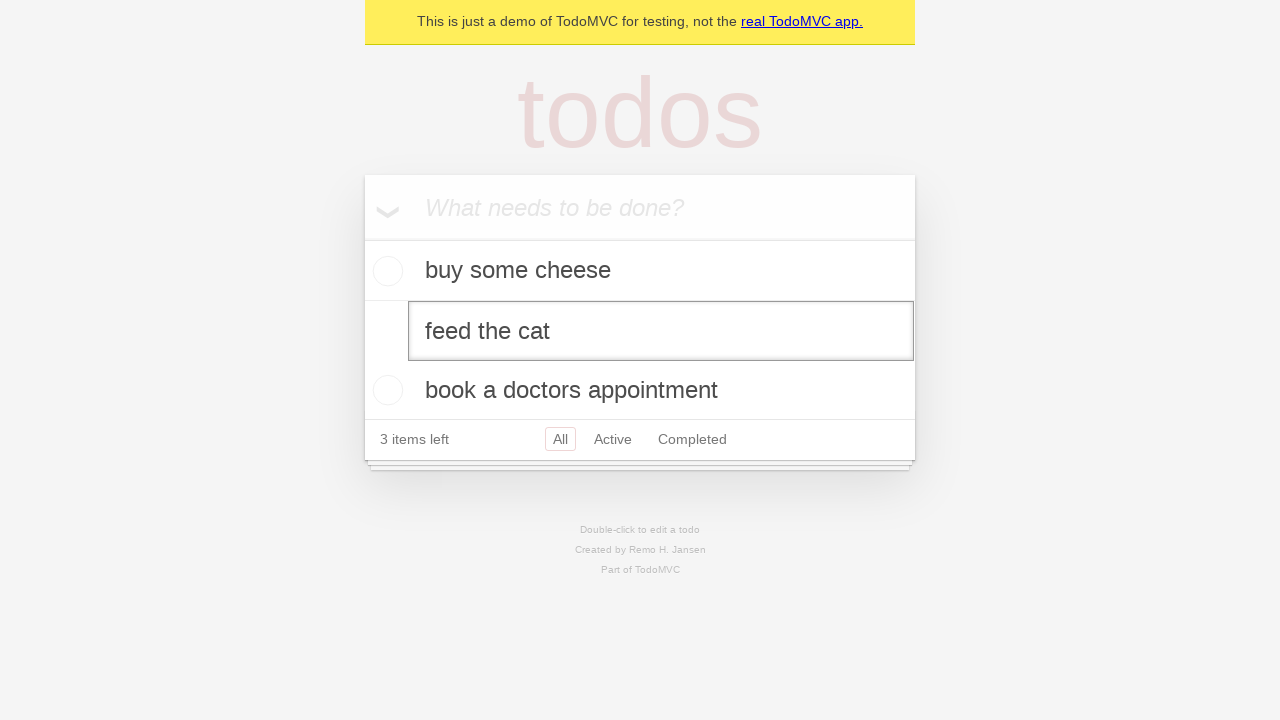